Tests an explicit wait scenario where the script waits for a price to change to $100, clicks a book button, calculates a mathematical answer based on a displayed value, and submits the solution.

Starting URL: http://suninjuly.github.io/explicit_wait2.html

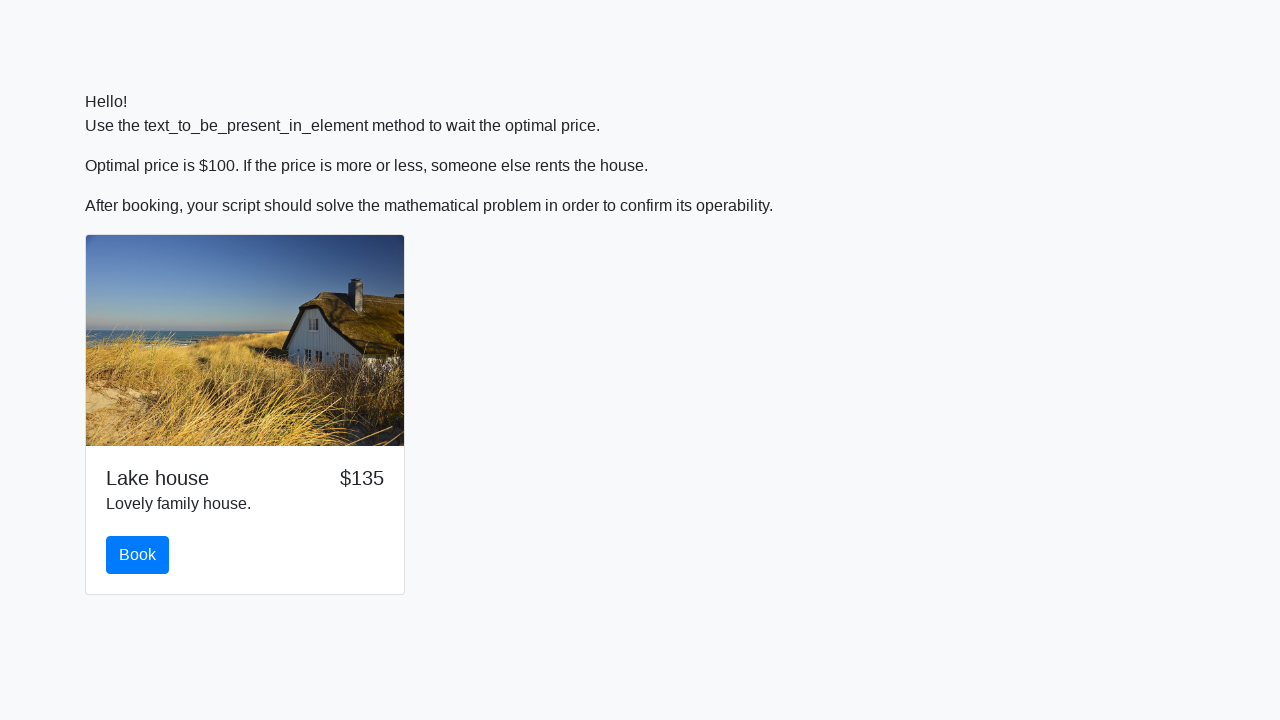

Waited for price to change to $100
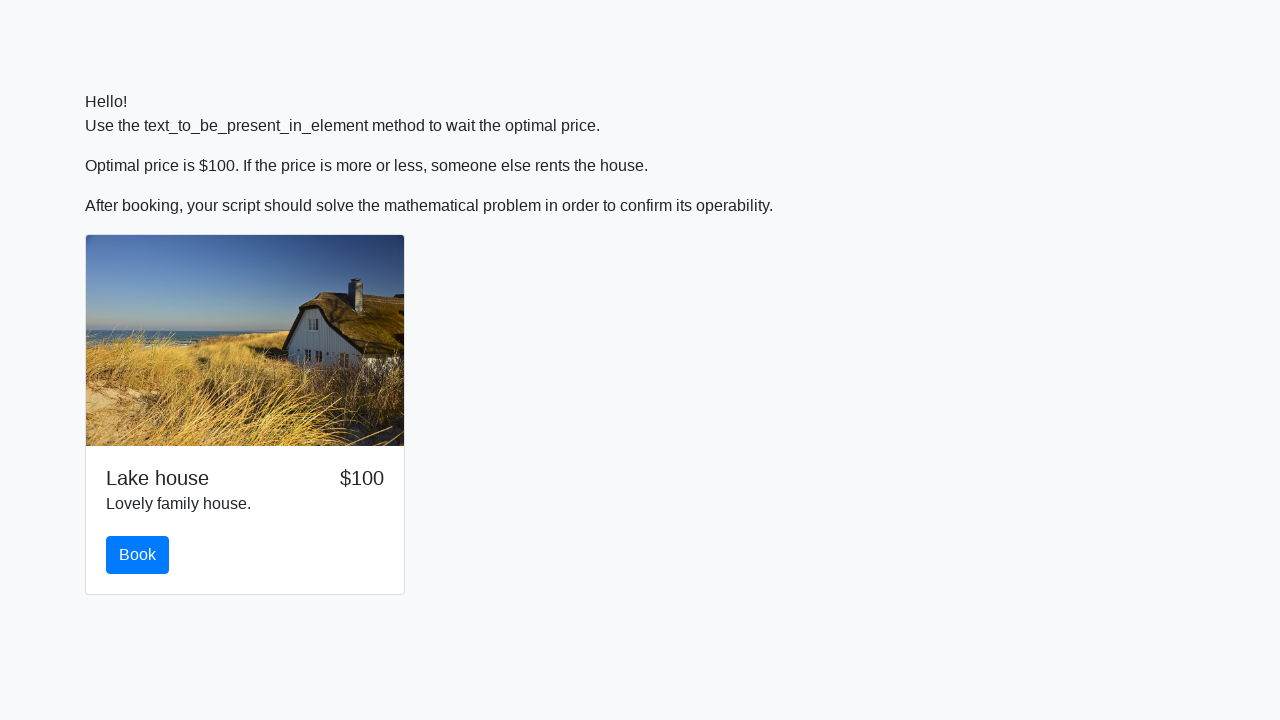

Clicked the book button at (138, 555) on #book
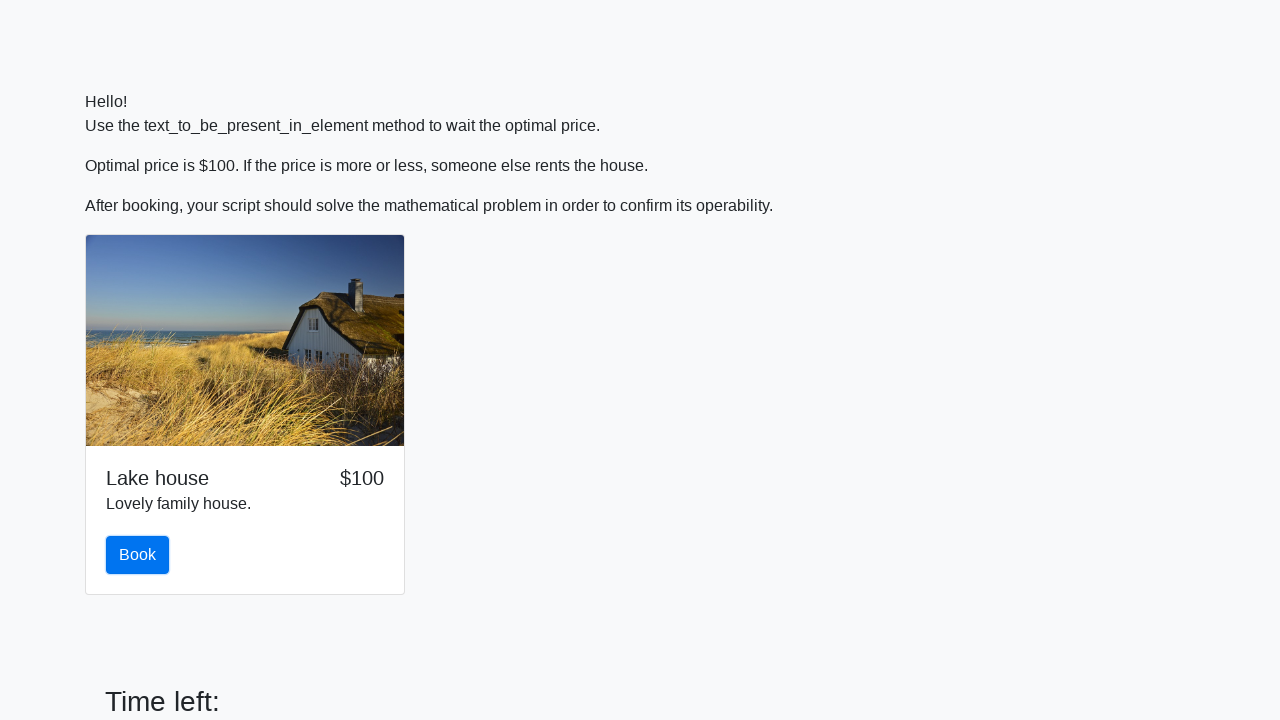

Retrieved input value: 358
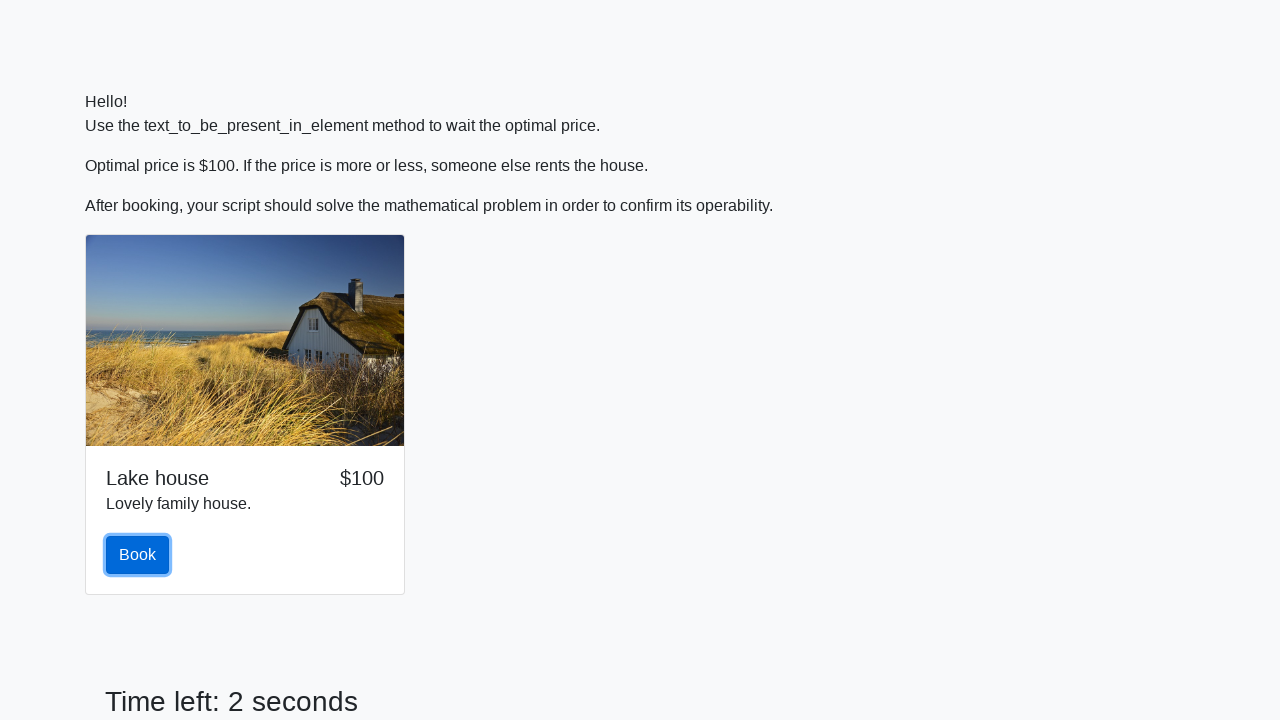

Calculated mathematical answer: 0.5265505271086744
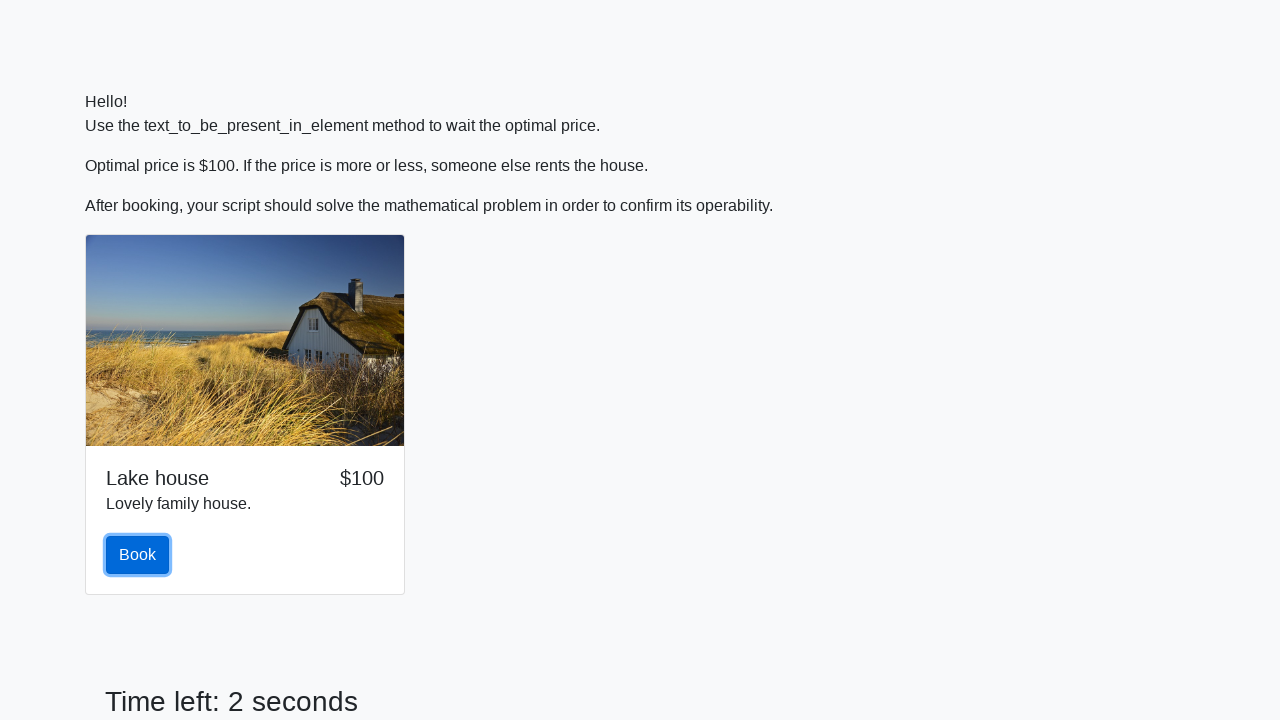

Filled answer field with calculated value: 0.5265505271086744 on #answer
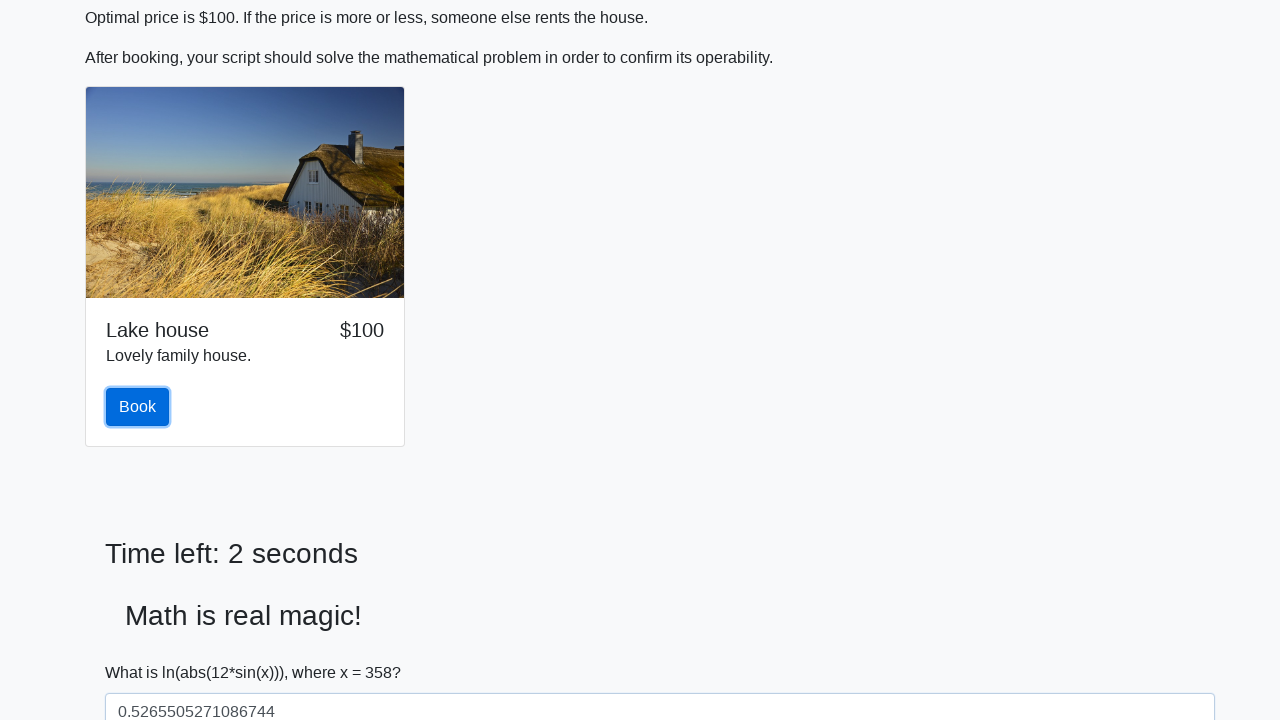

Clicked the solve button to submit solution at (143, 651) on #solve
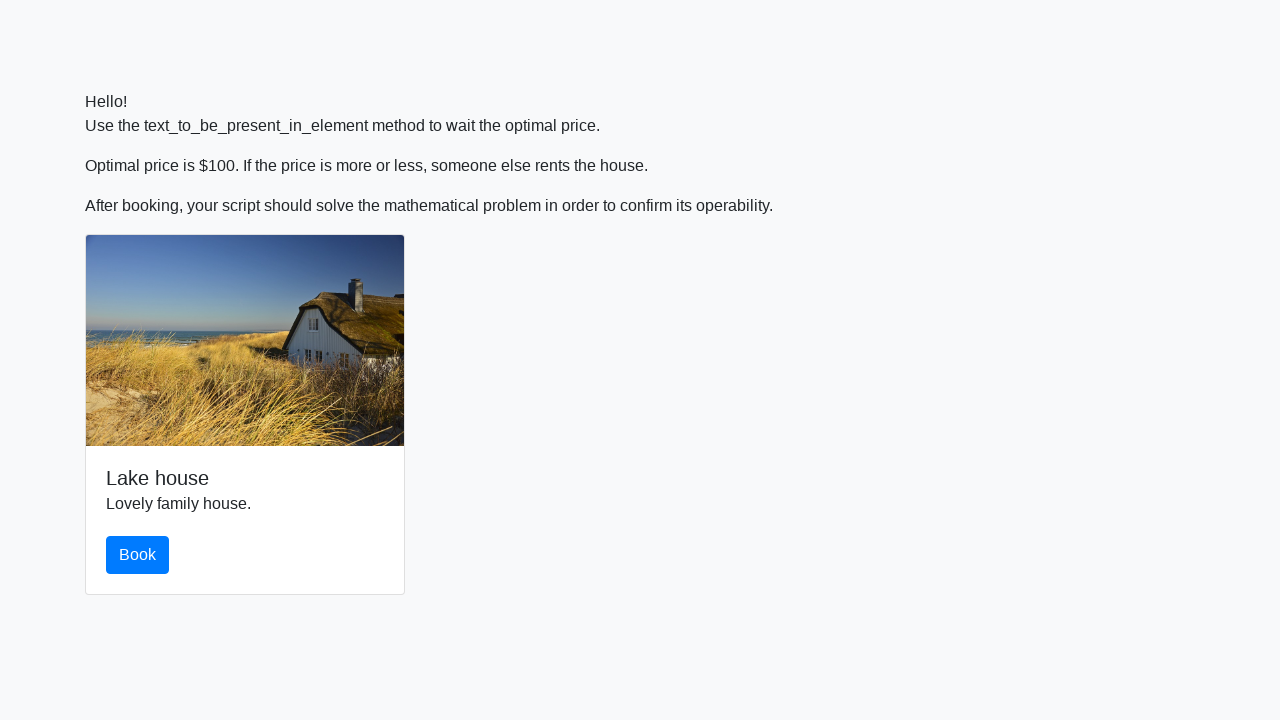

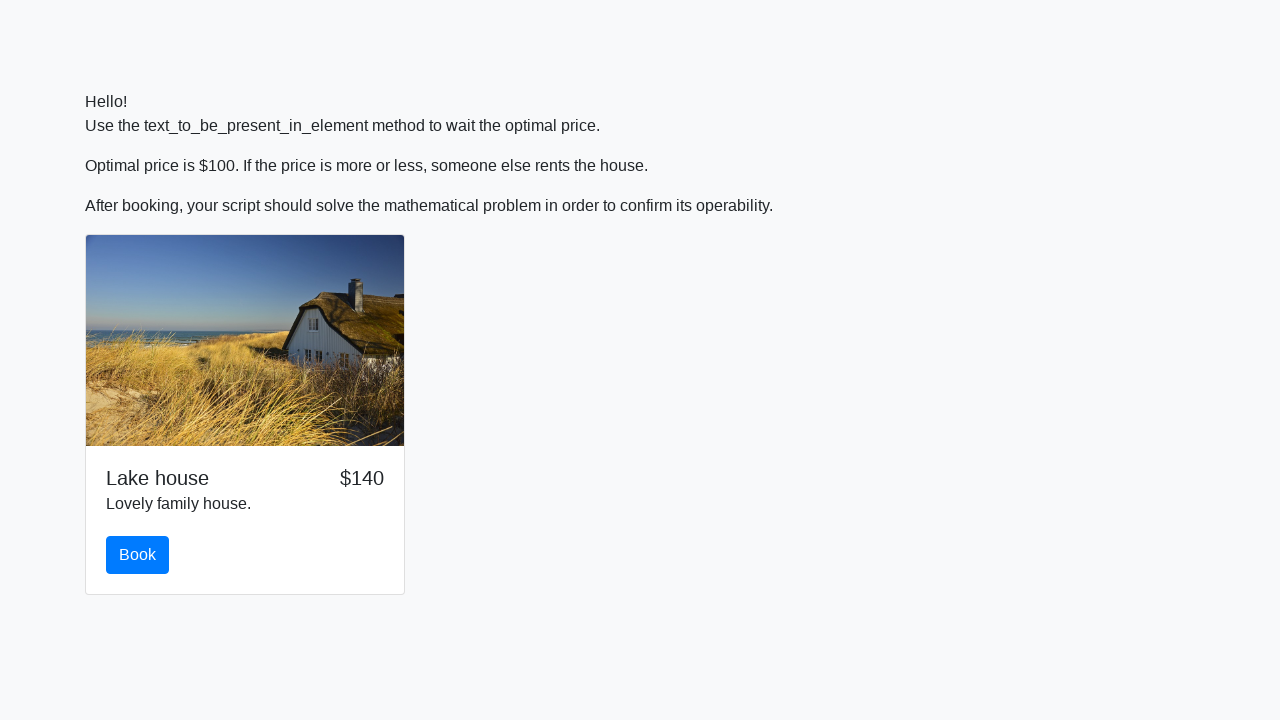